Tests the Python.org website search functionality by entering "pycon" in the search box and verifying results are found.

Starting URL: http://www.python.org

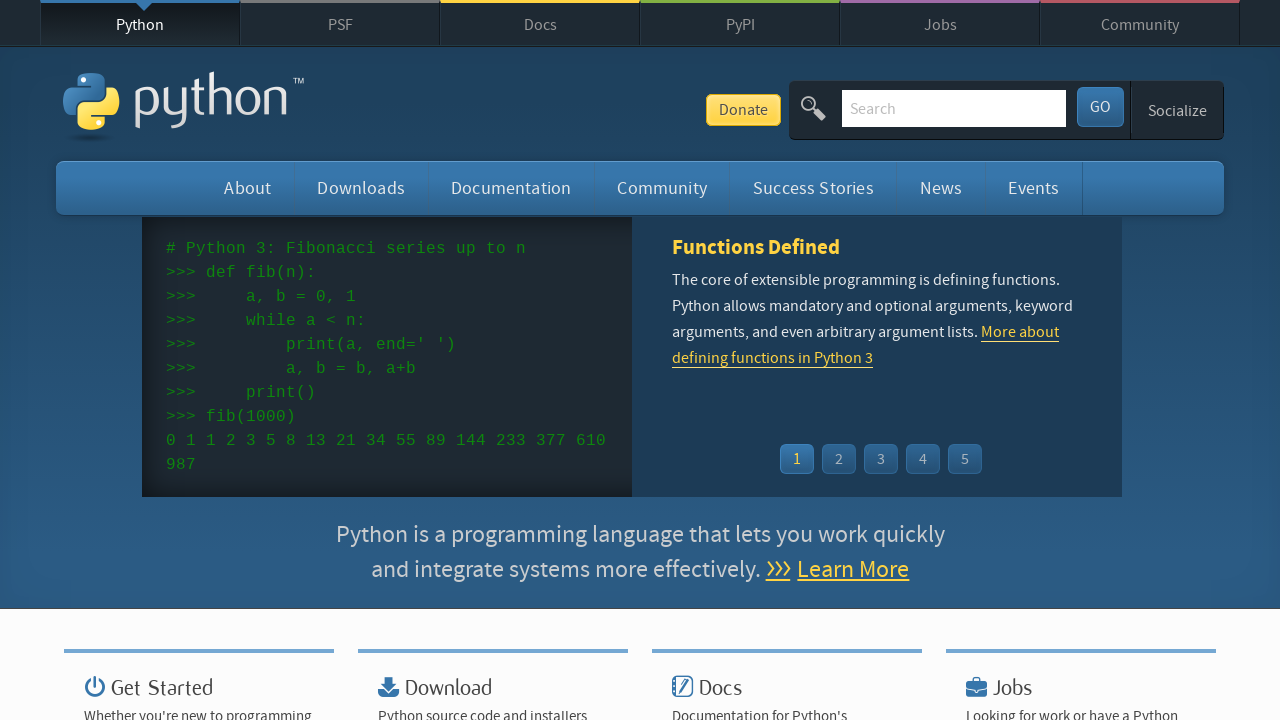

Verified page title contains 'Python'
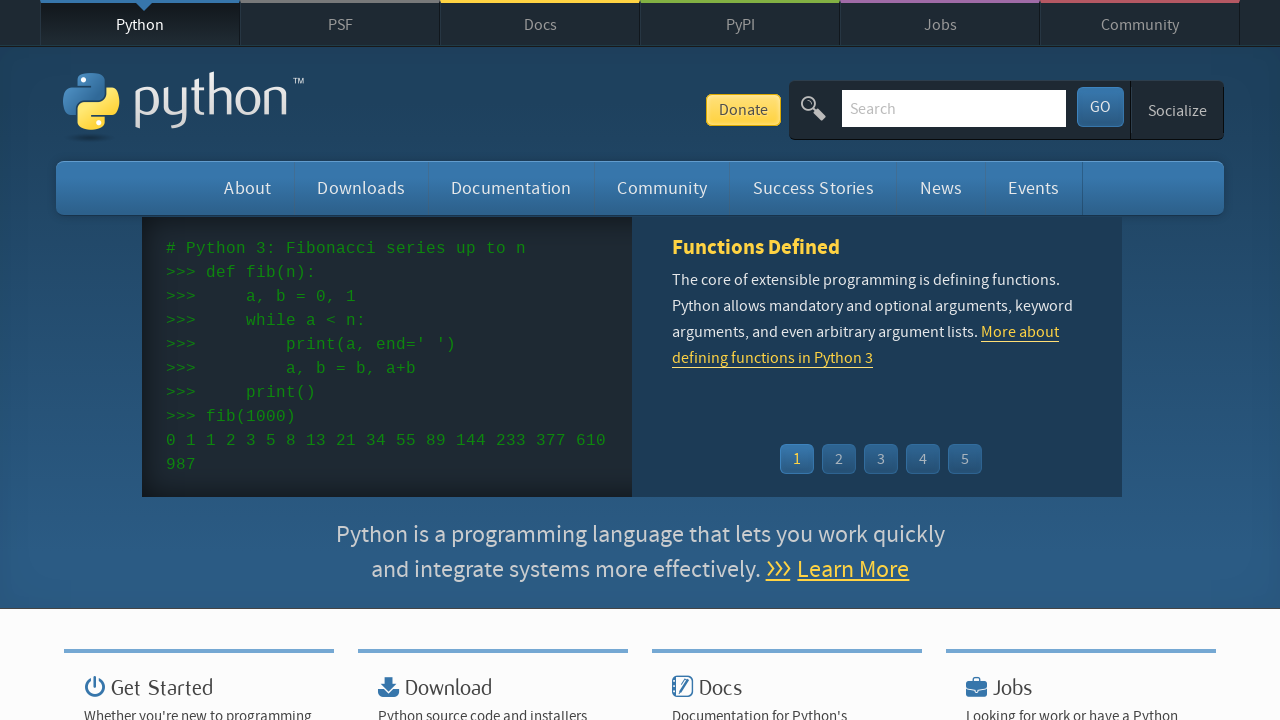

Cleared the search box on input[name='q']
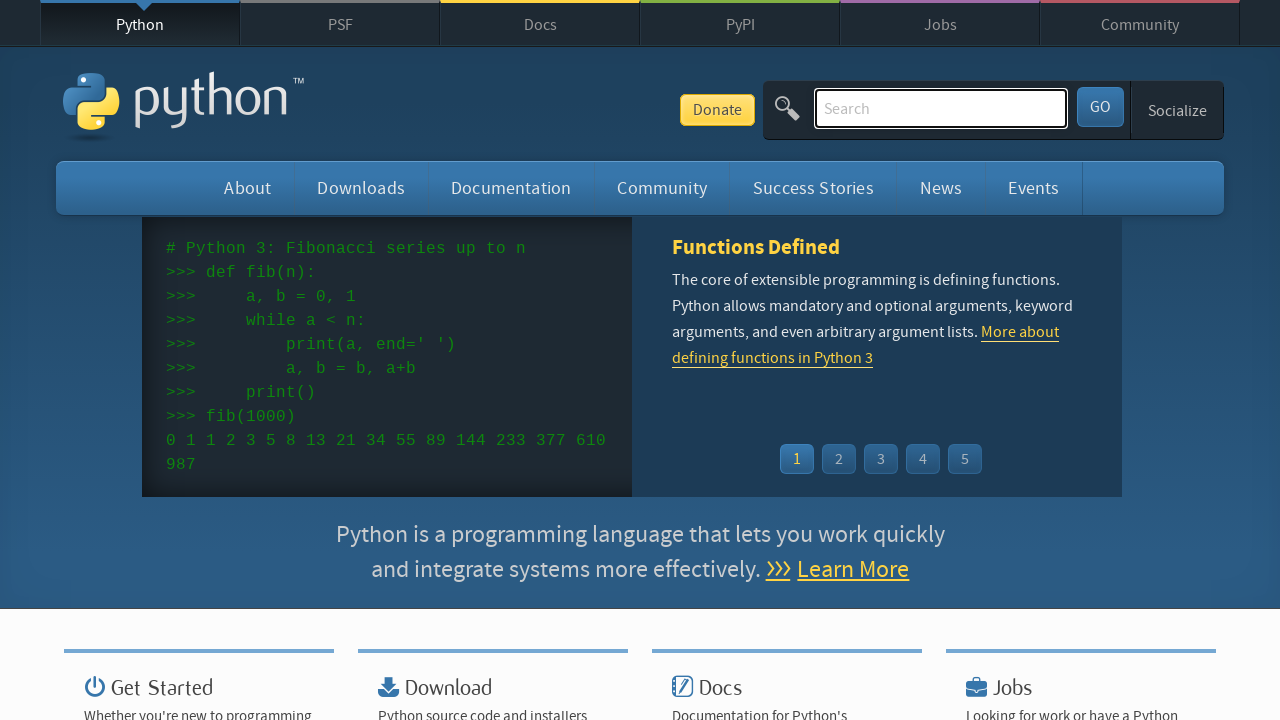

Filled search box with 'pycon' on input[name='q']
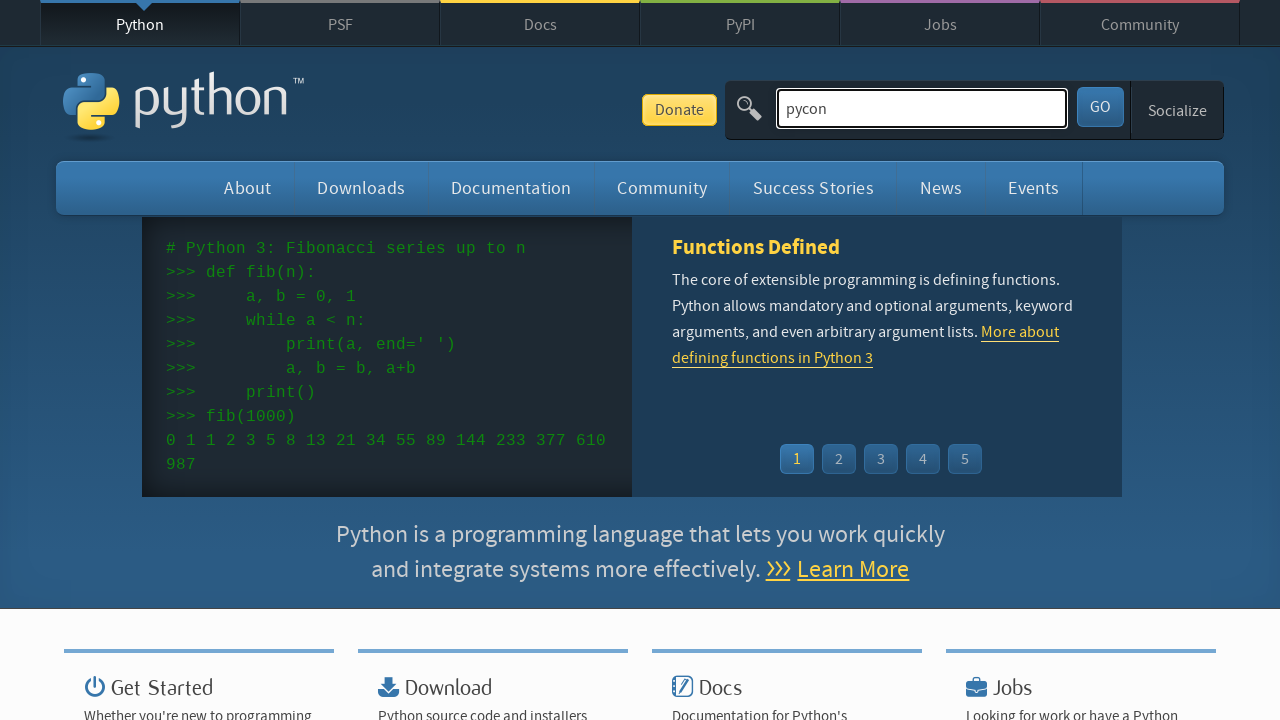

Pressed Enter to submit search query on input[name='q']
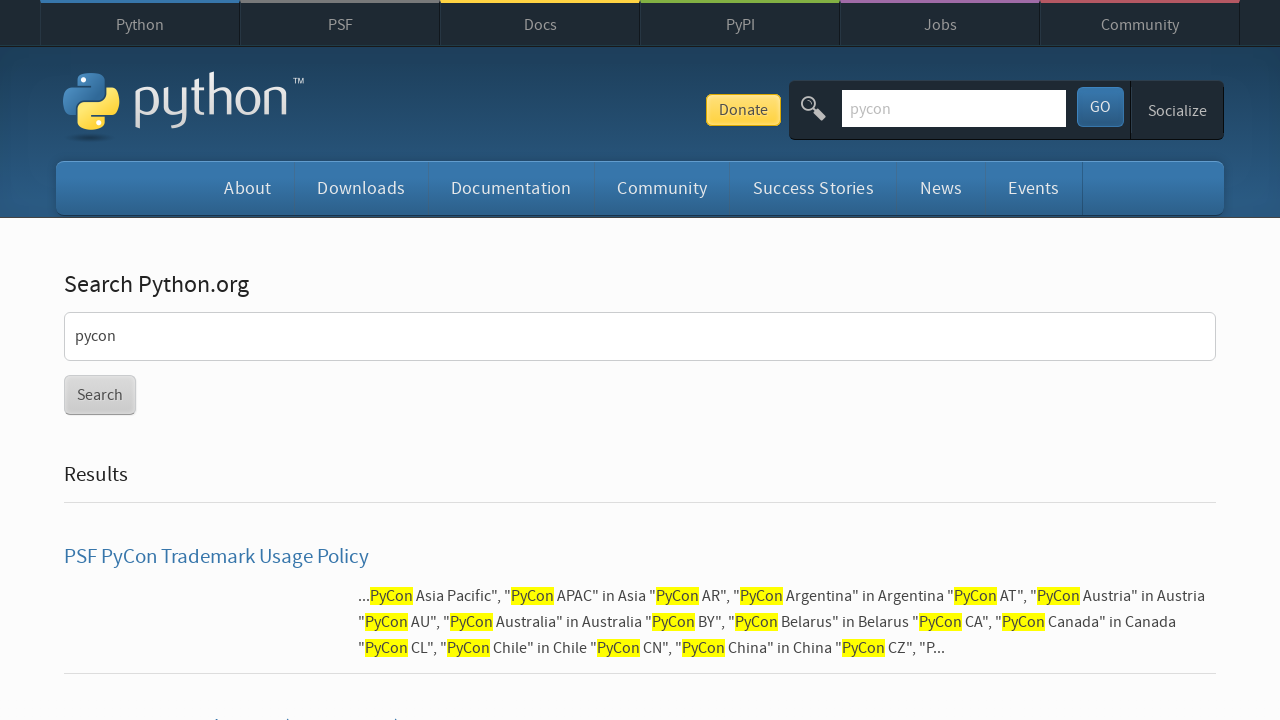

Waited for page to reach network idle state
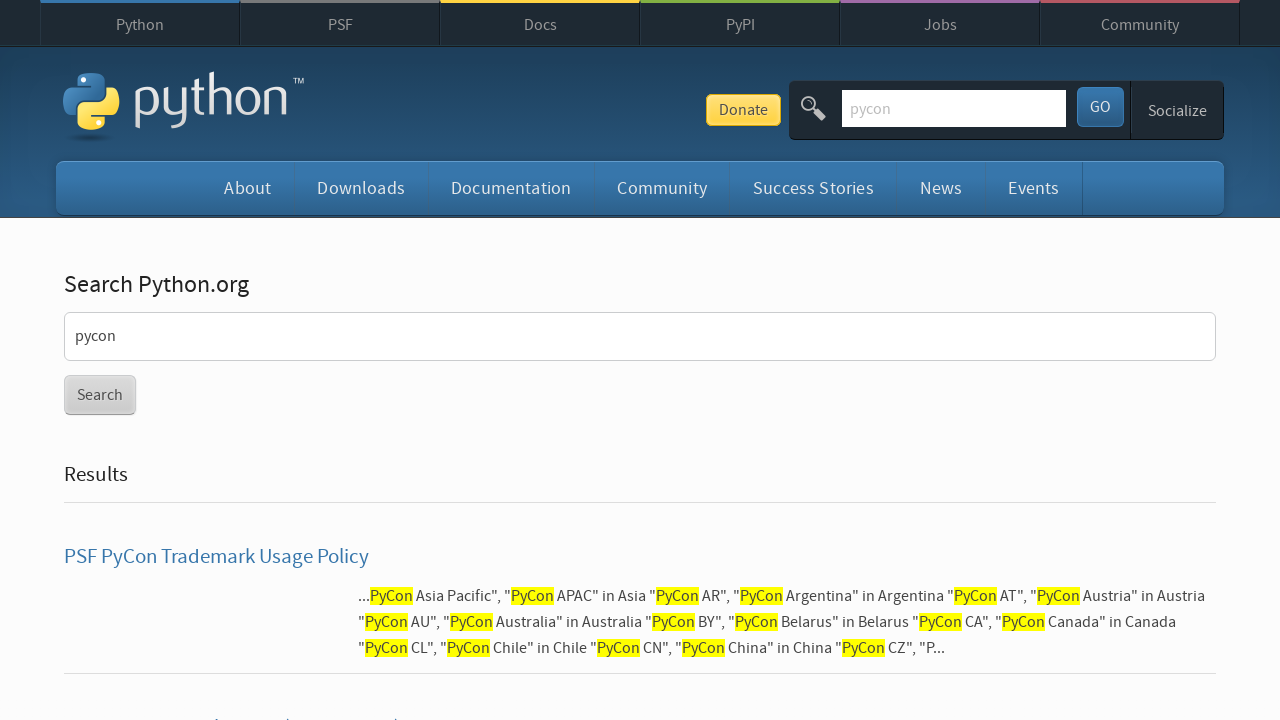

Verified search results were found (no 'No results found' message)
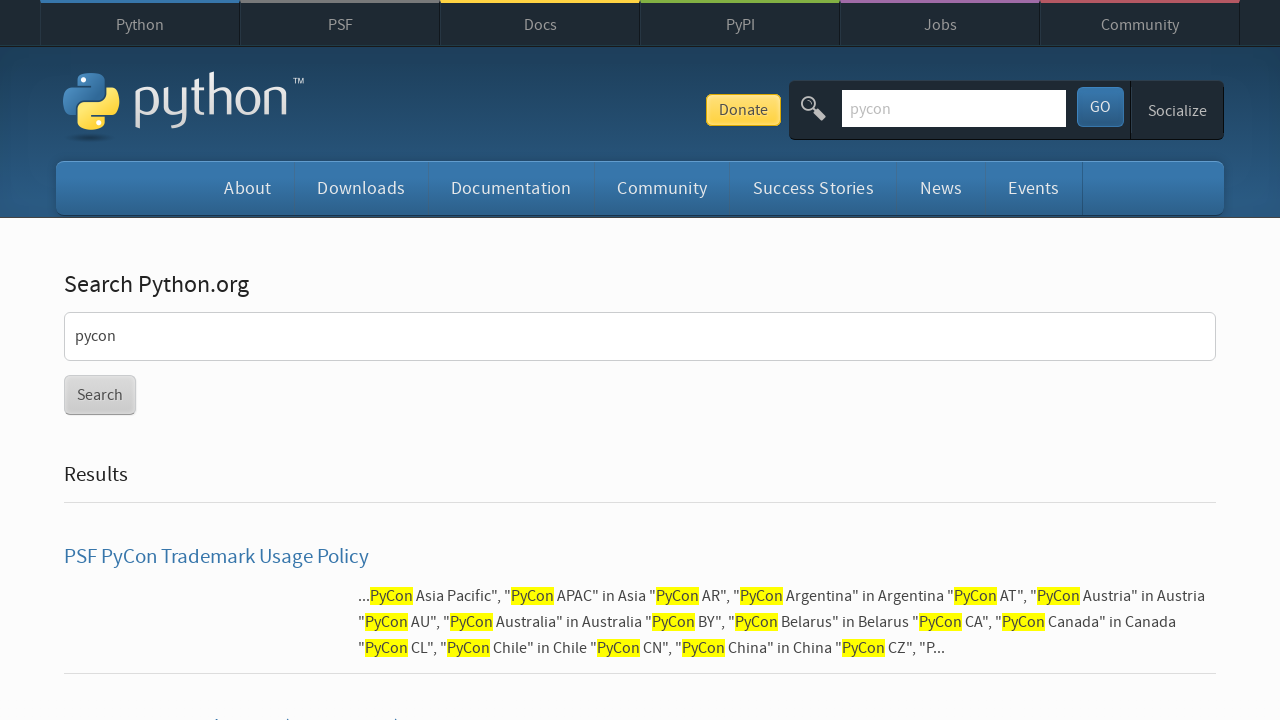

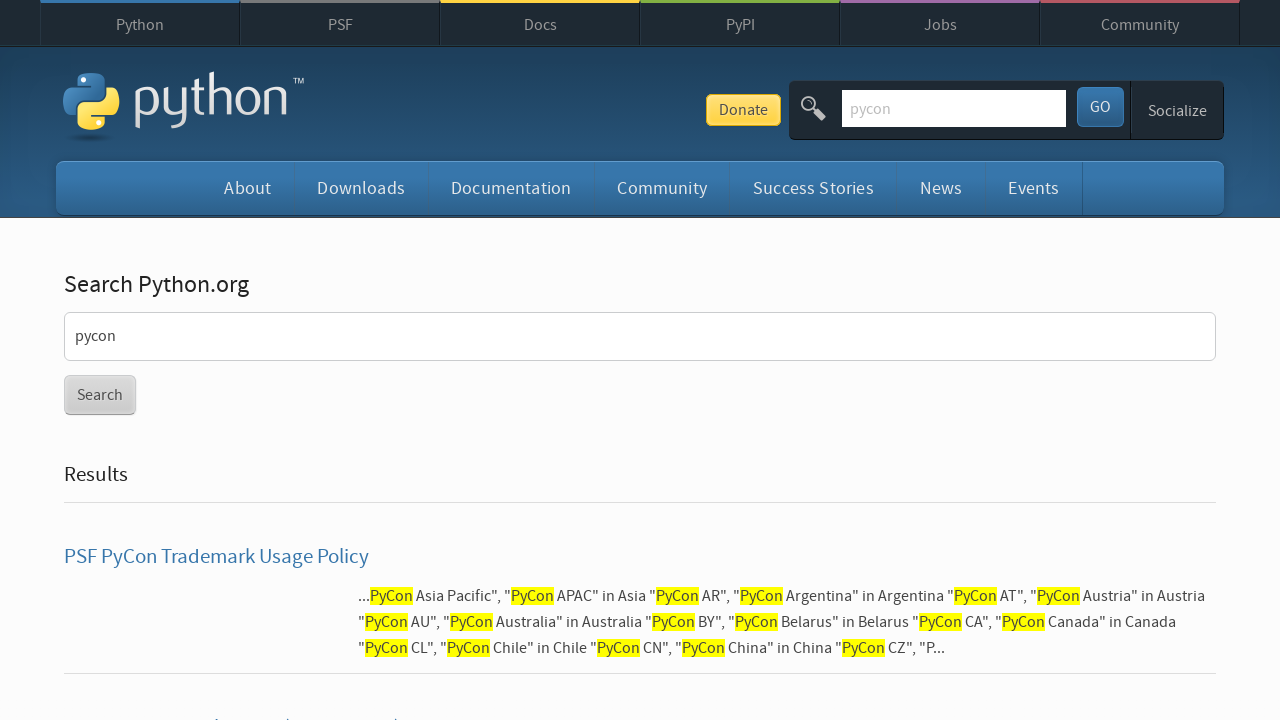